Solves a math problem by extracting a value from an image attribute, calculating the result, filling an answer field, selecting checkboxes/radio buttons, and submitting the form

Starting URL: http://suninjuly.github.io/get_attribute.html

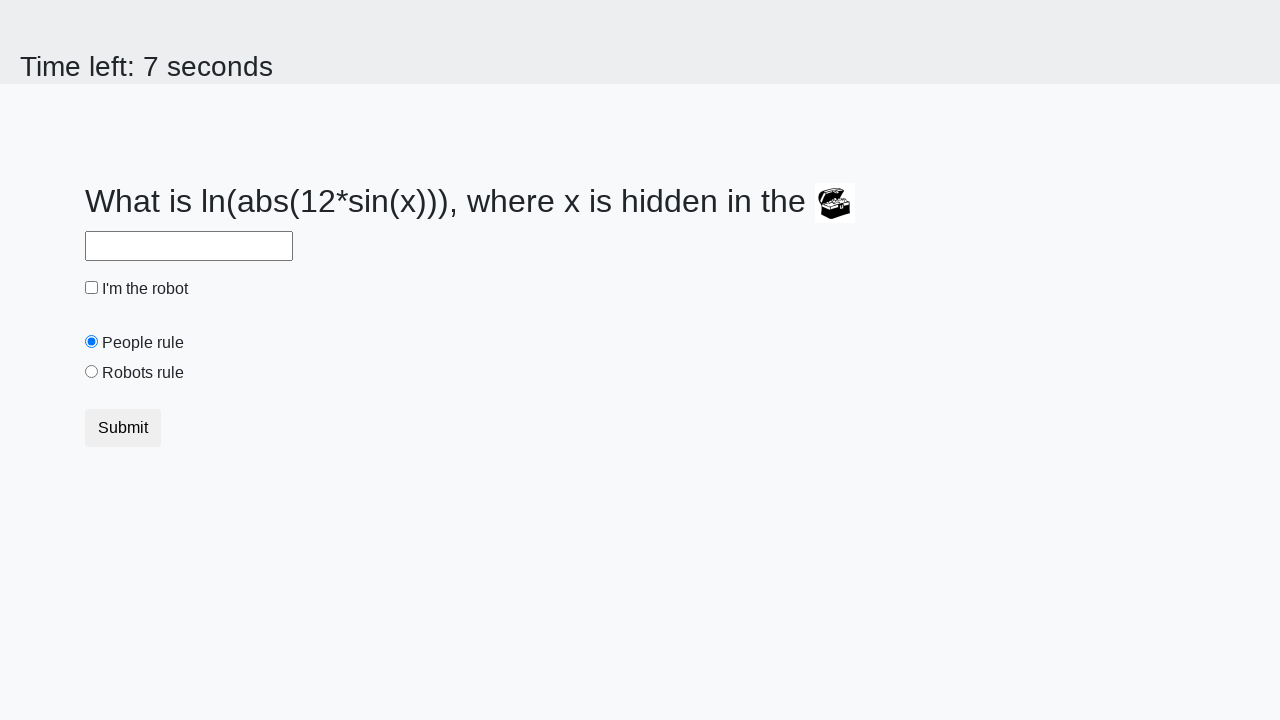

Located image element containing valuex attribute
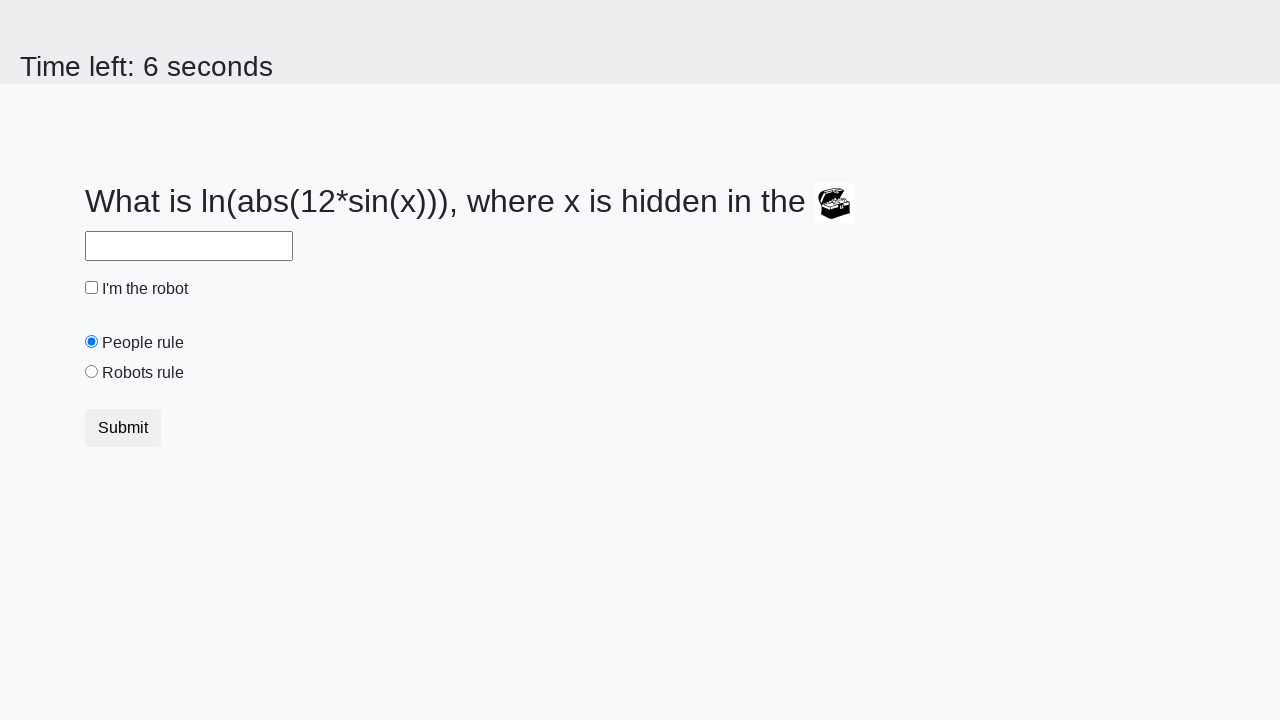

Extracted valuex attribute from image: 102
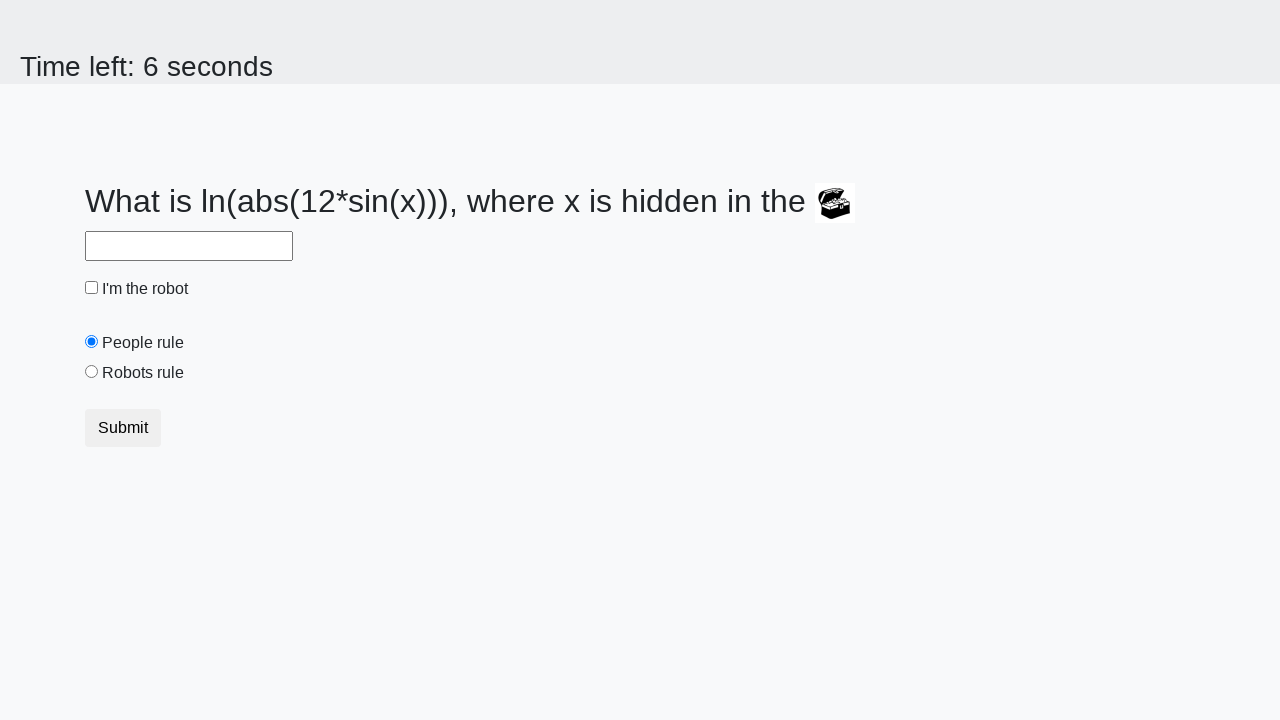

Calculated result using formula: 2.4797200137741644
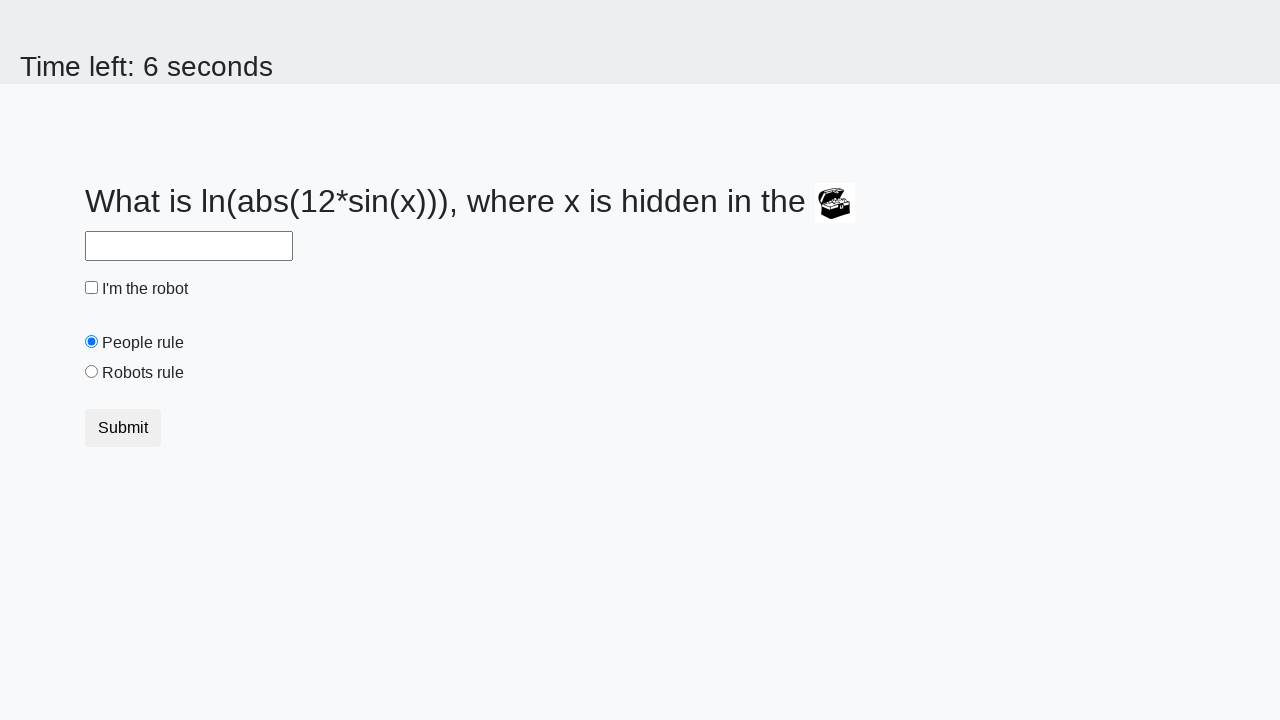

Filled answer field with calculated value: 2.4797200137741644 on input#answer
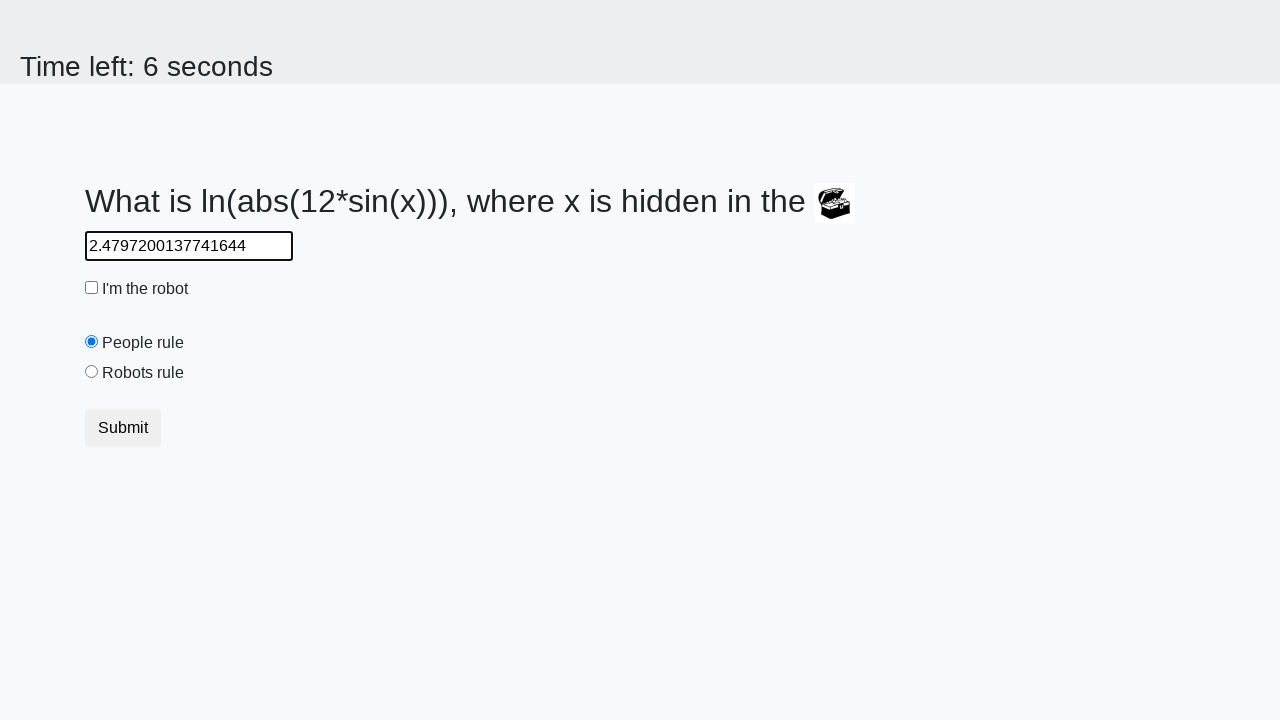

Checked the checkbox at (92, 288) on [type="checkbox"]
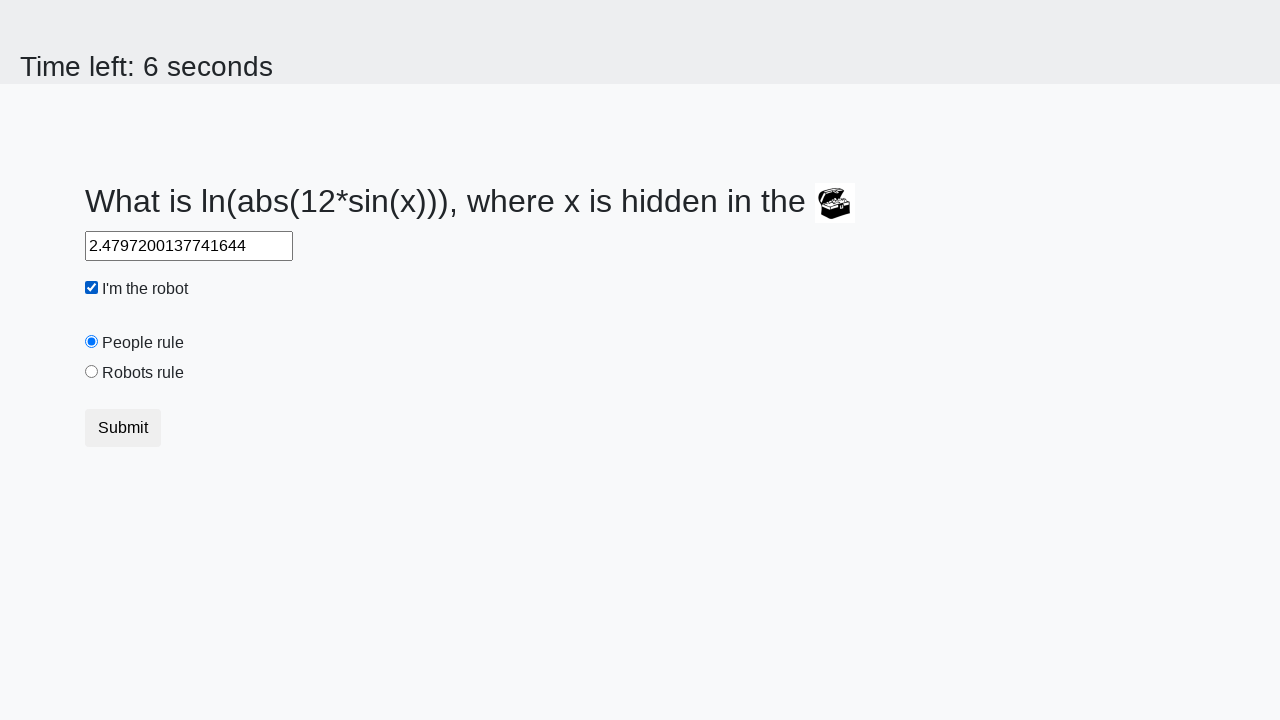

Selected 'robots' radio button at (92, 372) on [value="robots"]
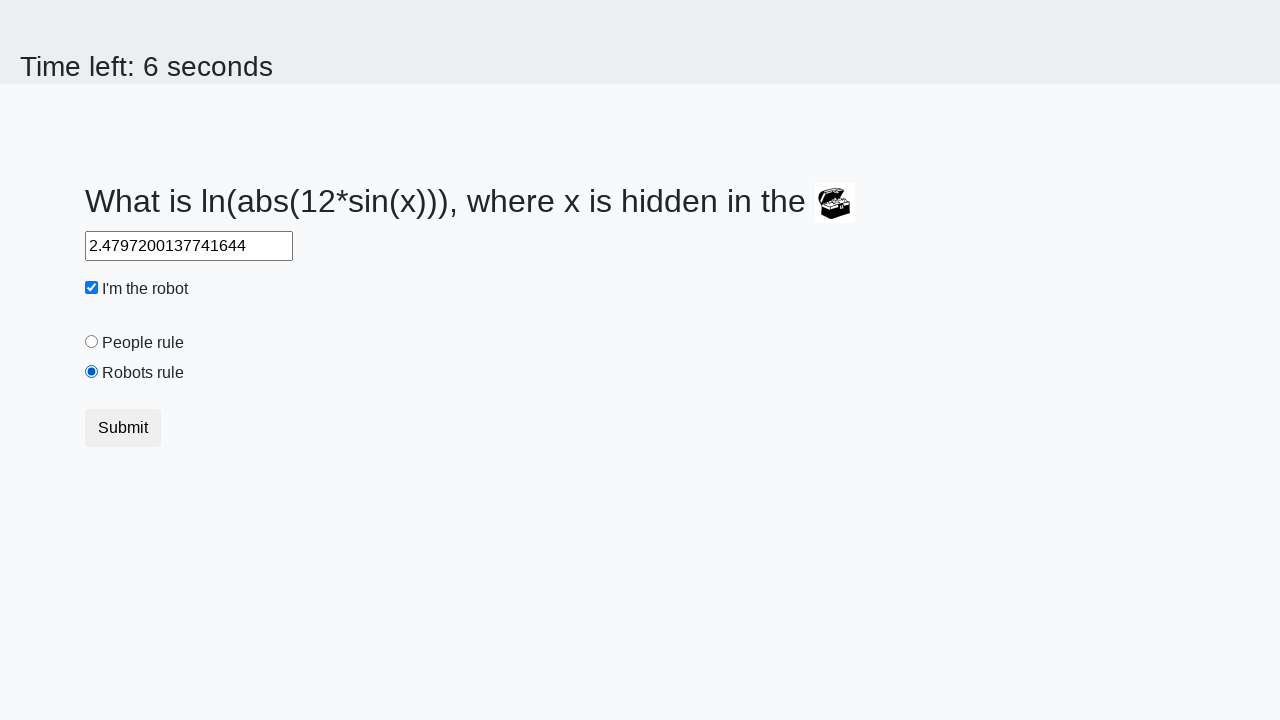

Clicked submit button to submit the form at (123, 428) on button.btn
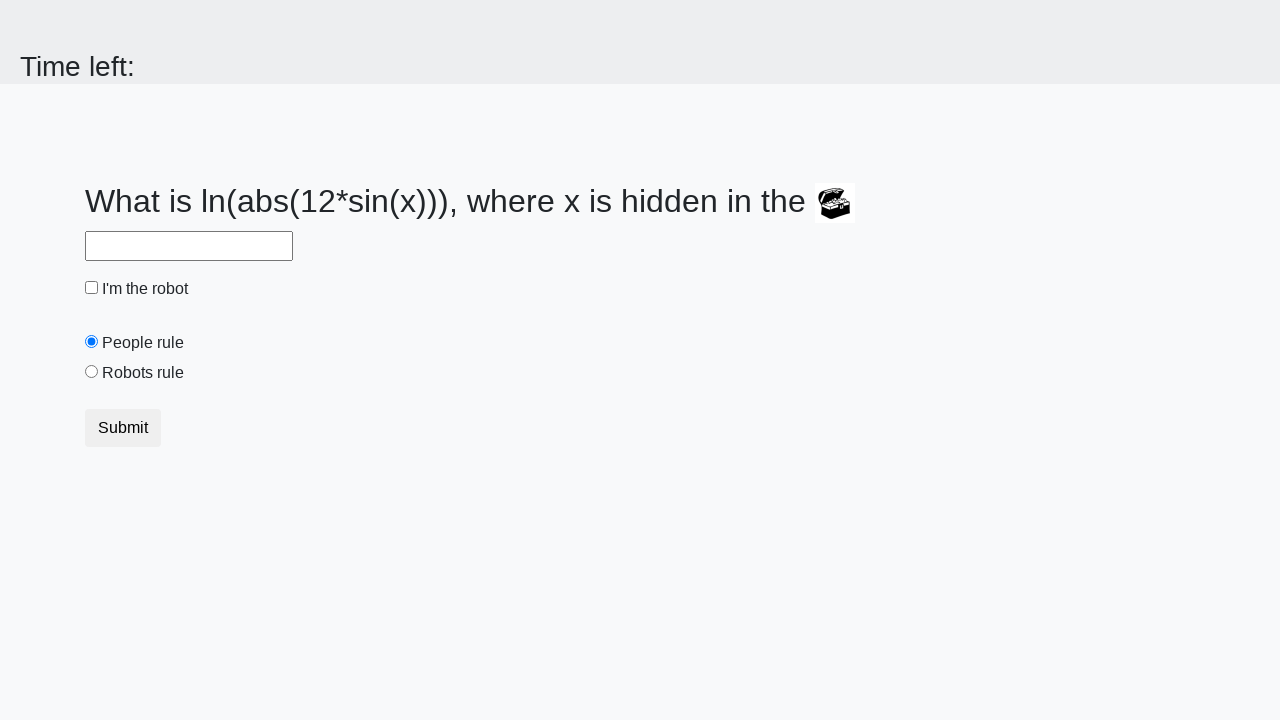

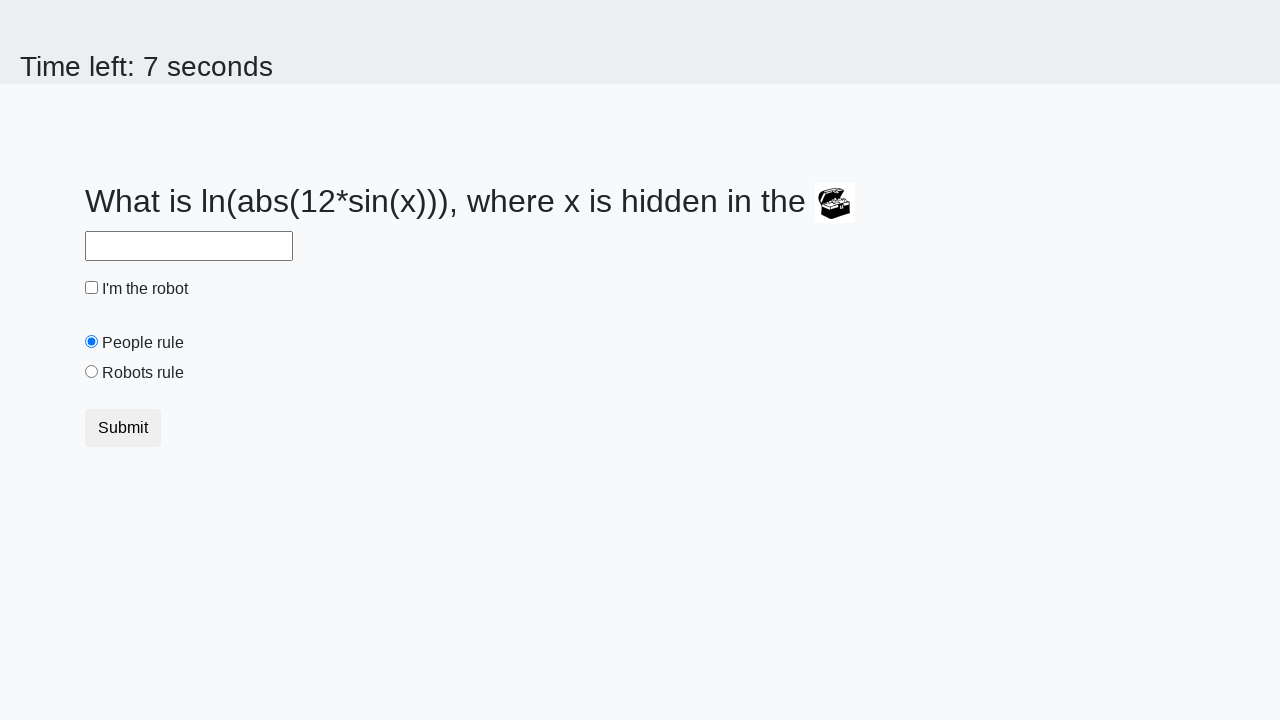